Tests clicking a blue button that has a dynamically generated ID, using class and text content to locate the element instead of relying on a static ID.

Starting URL: http://uitestingplayground.com/dynamicid

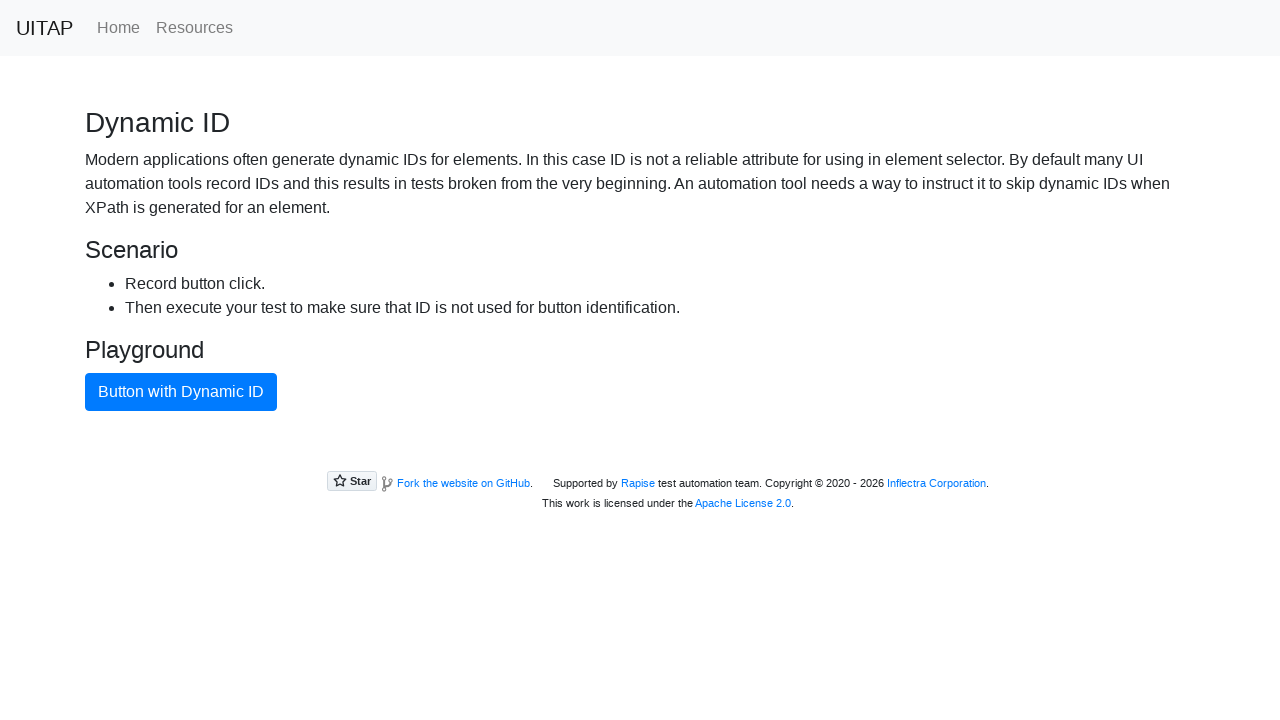

Clicked blue button with dynamic ID using class selector and text content at (181, 392) on xpath=//button[contains(@class, 'btn-primary') and text()='Button with Dynamic I
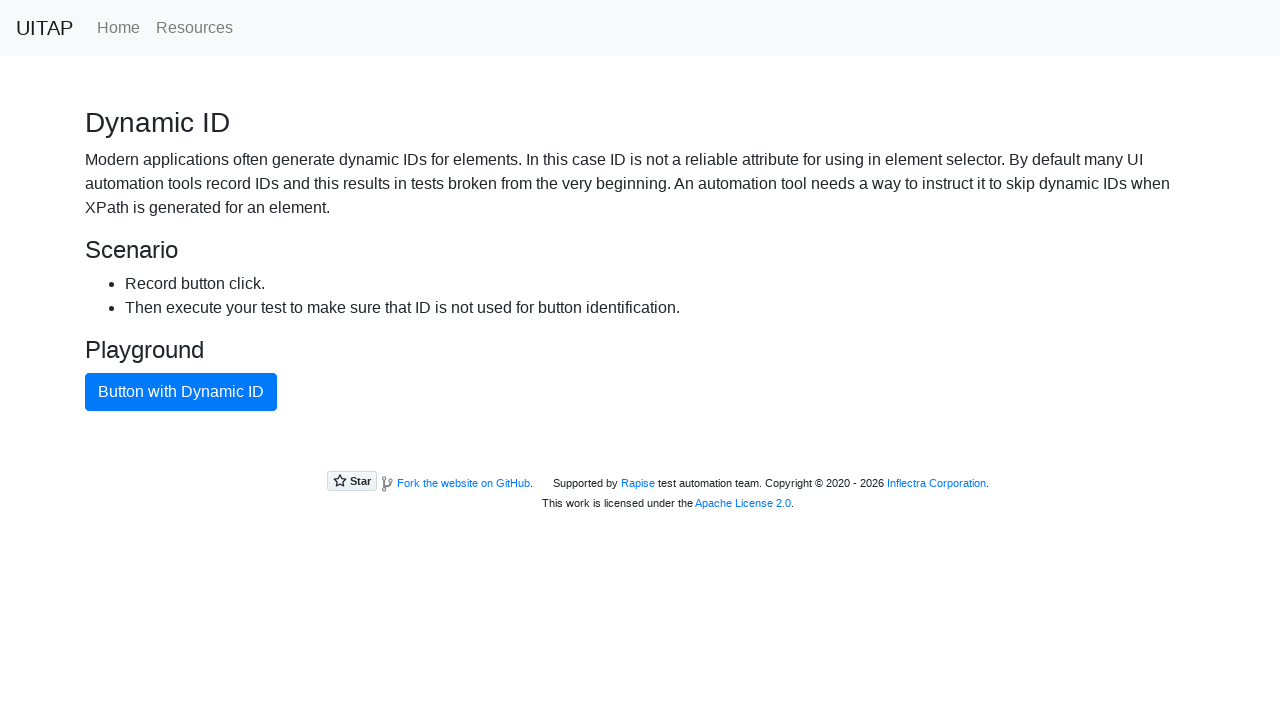

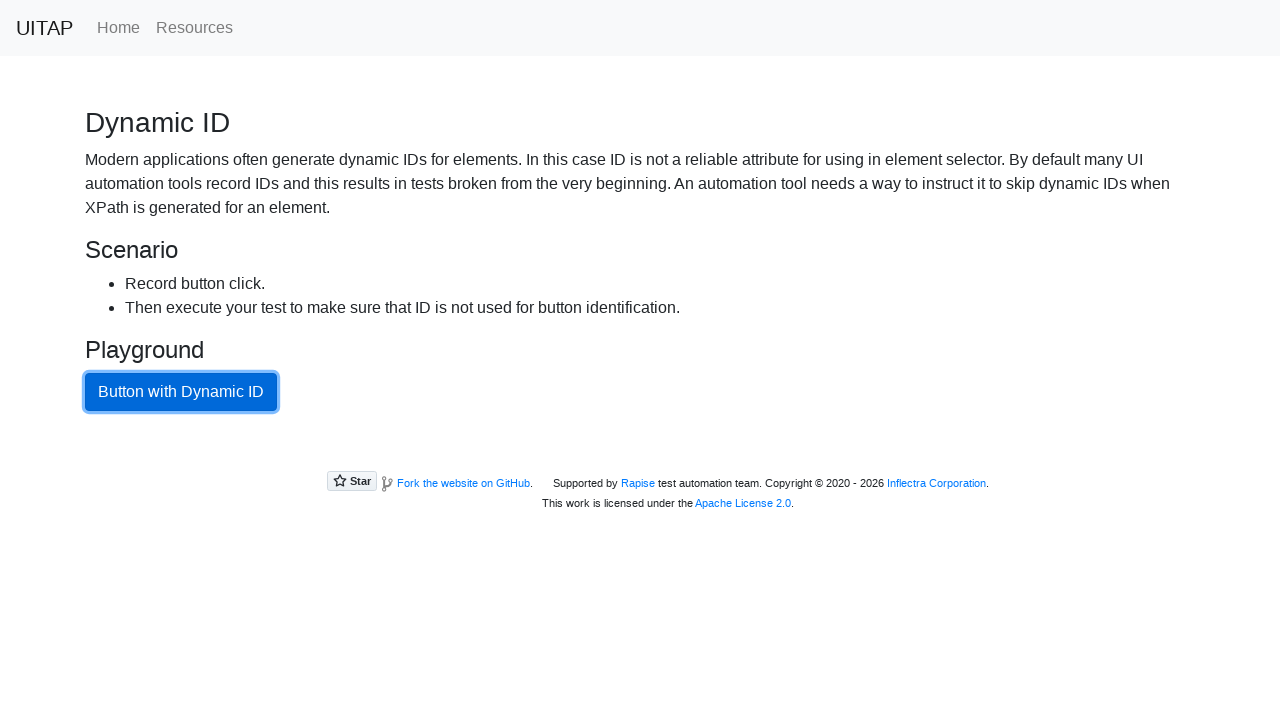